Tests various form elements on a flight booking page including dropdowns, passenger selection, auto-suggest fields, radio buttons, date selection, and checkboxes

Starting URL: https://rahulshettyacademy.com/dropdownsPractise/

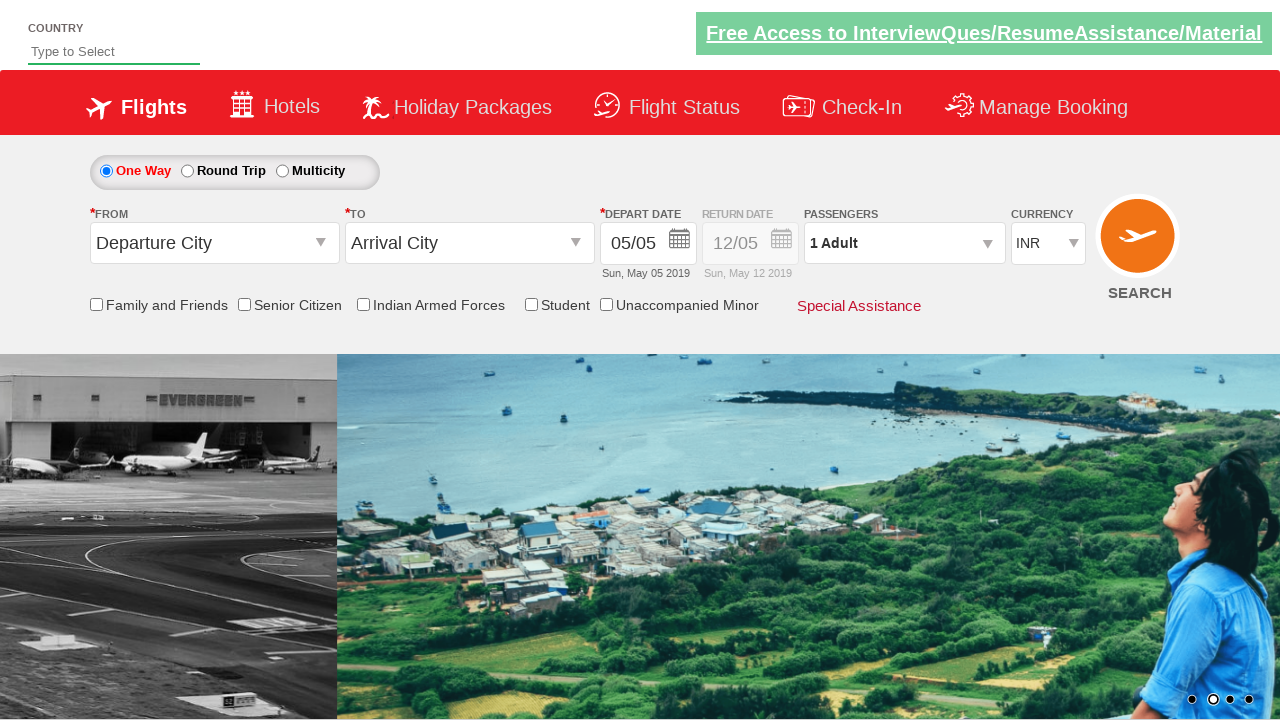

Navigated to AutomationPractice page
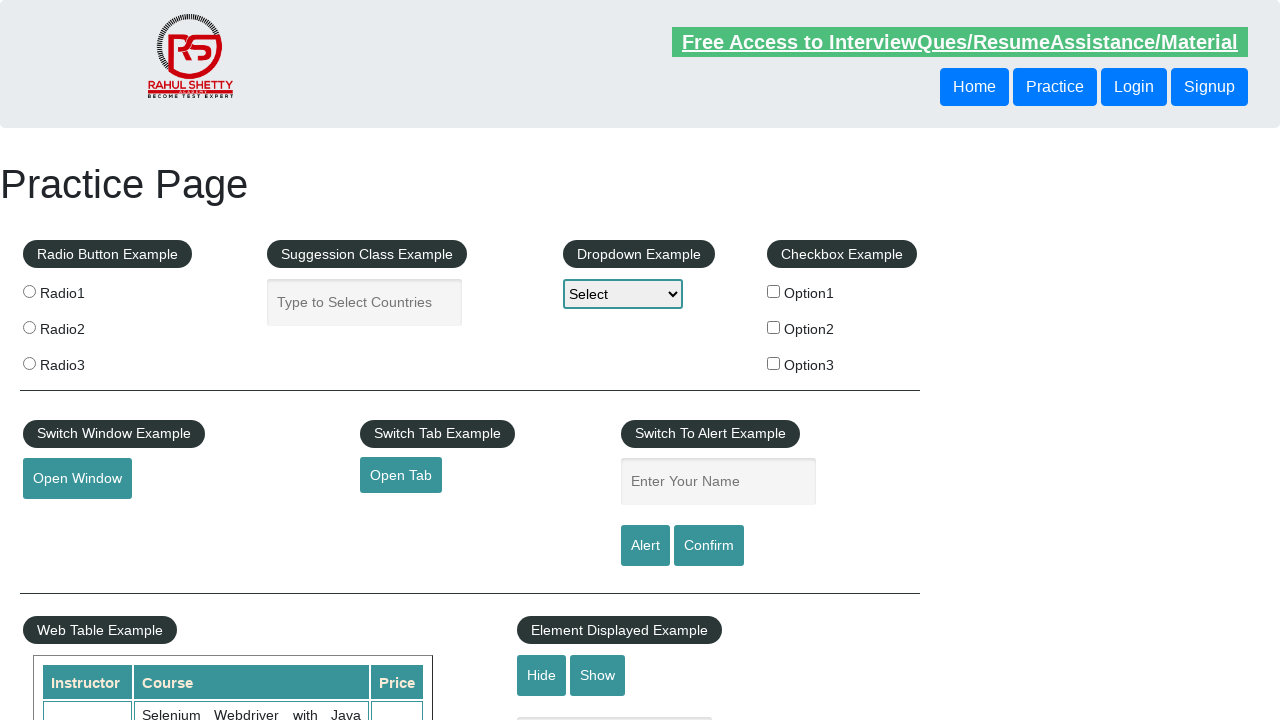

Navigated back to previous page
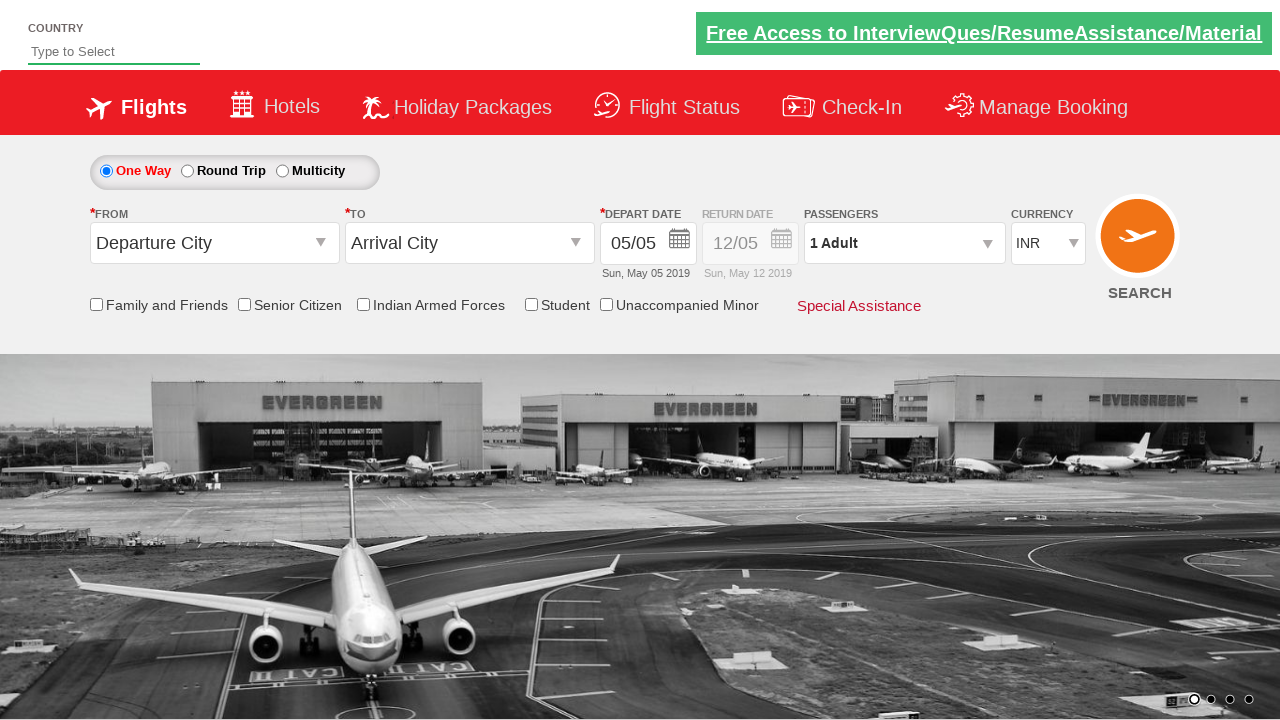

Located currency dropdown element
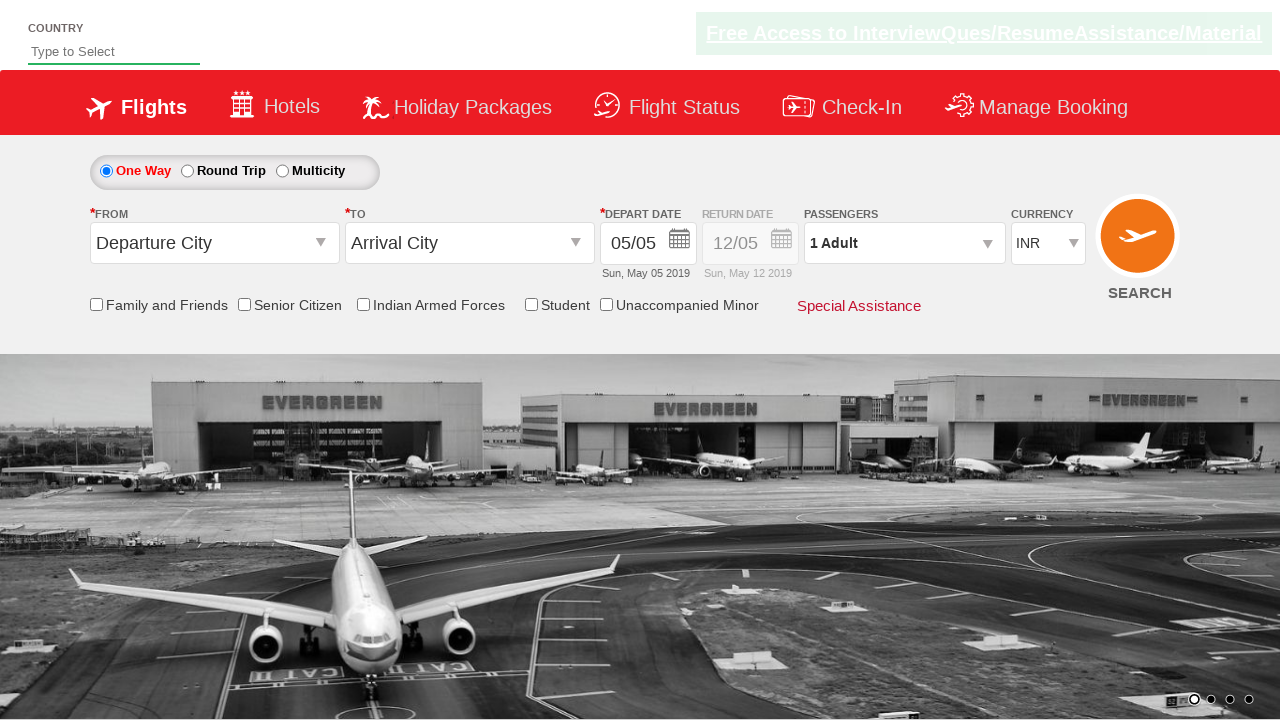

Selected currency dropdown option by index 2 on #ctl00_mainContent_DropDownListCurrency
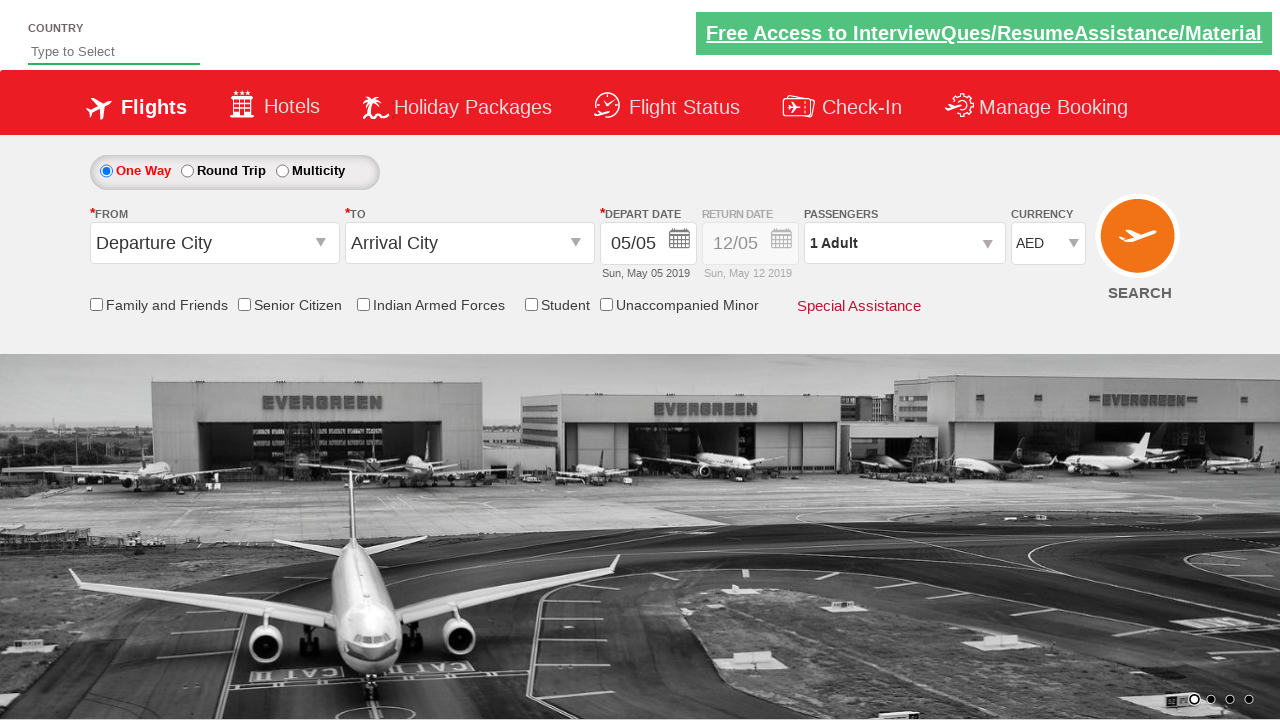

Selected USD from currency dropdown on #ctl00_mainContent_DropDownListCurrency
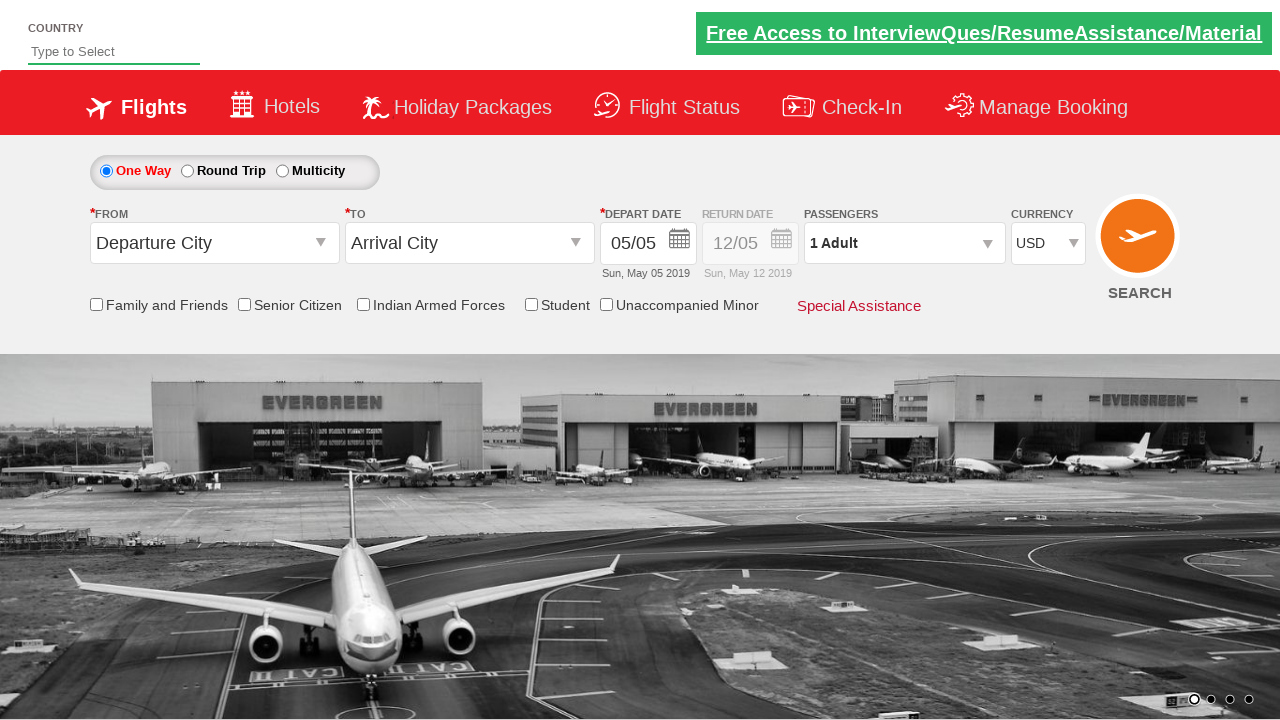

Selected INR from currency dropdown on #ctl00_mainContent_DropDownListCurrency
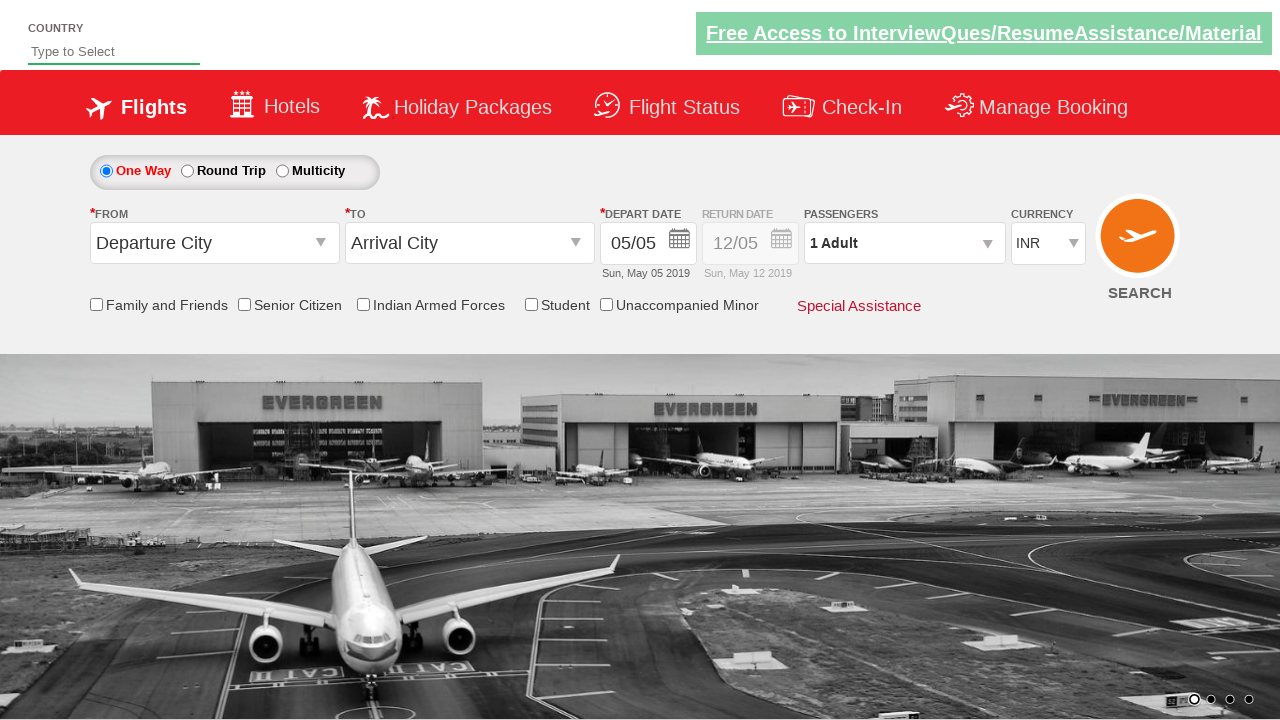

Clicked on passenger info section at (904, 243) on .paxinfo
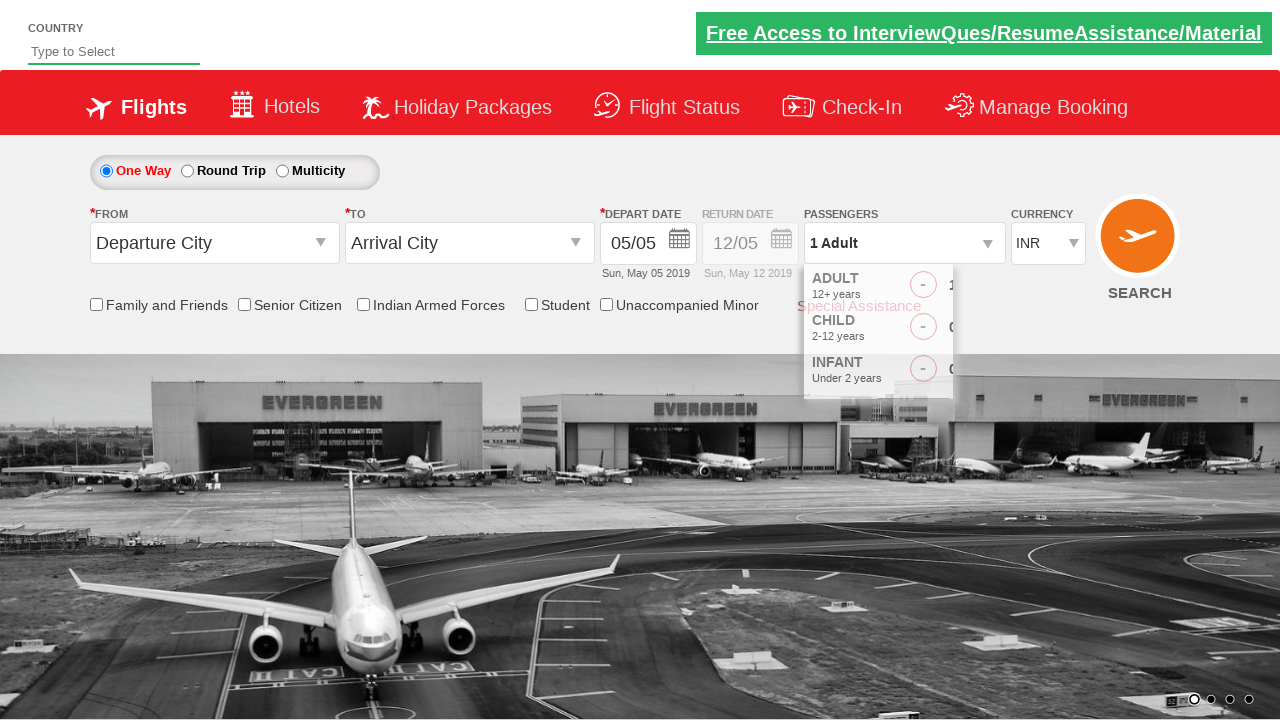

Incremented adult passenger count (iteration 1) at (982, 288) on #hrefIncAdt
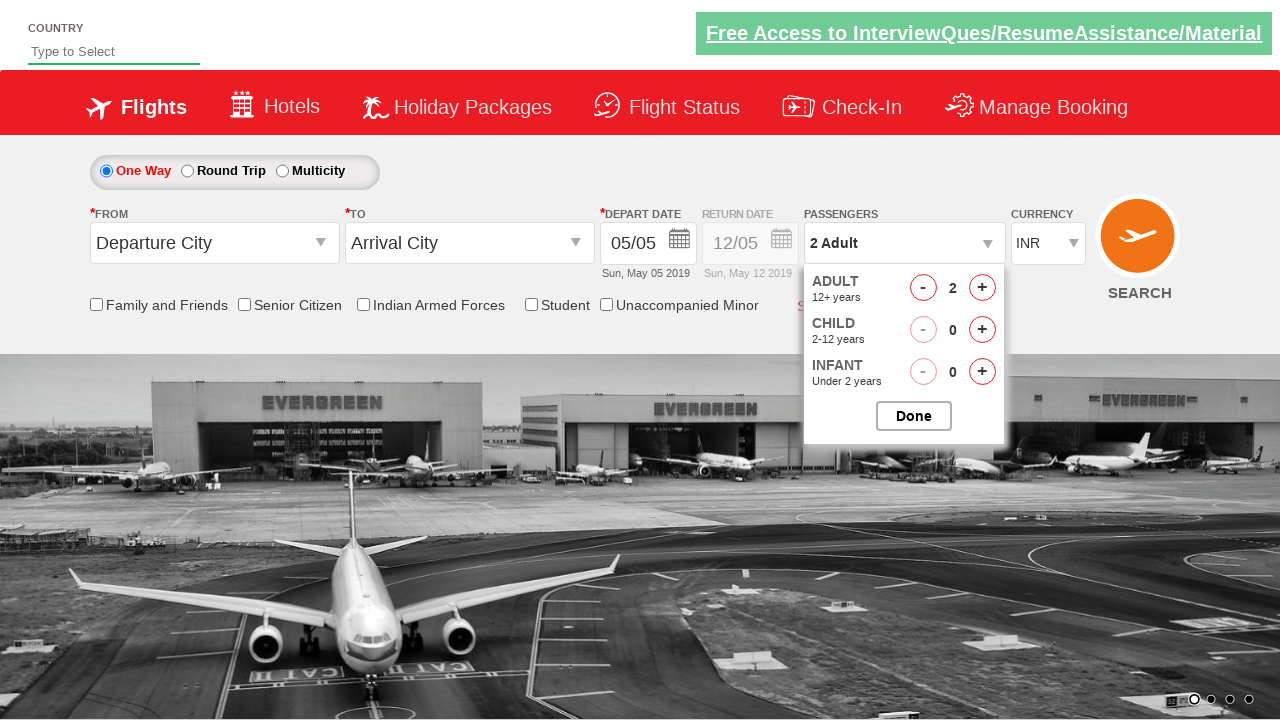

Incremented adult passenger count (iteration 2) at (982, 288) on #hrefIncAdt
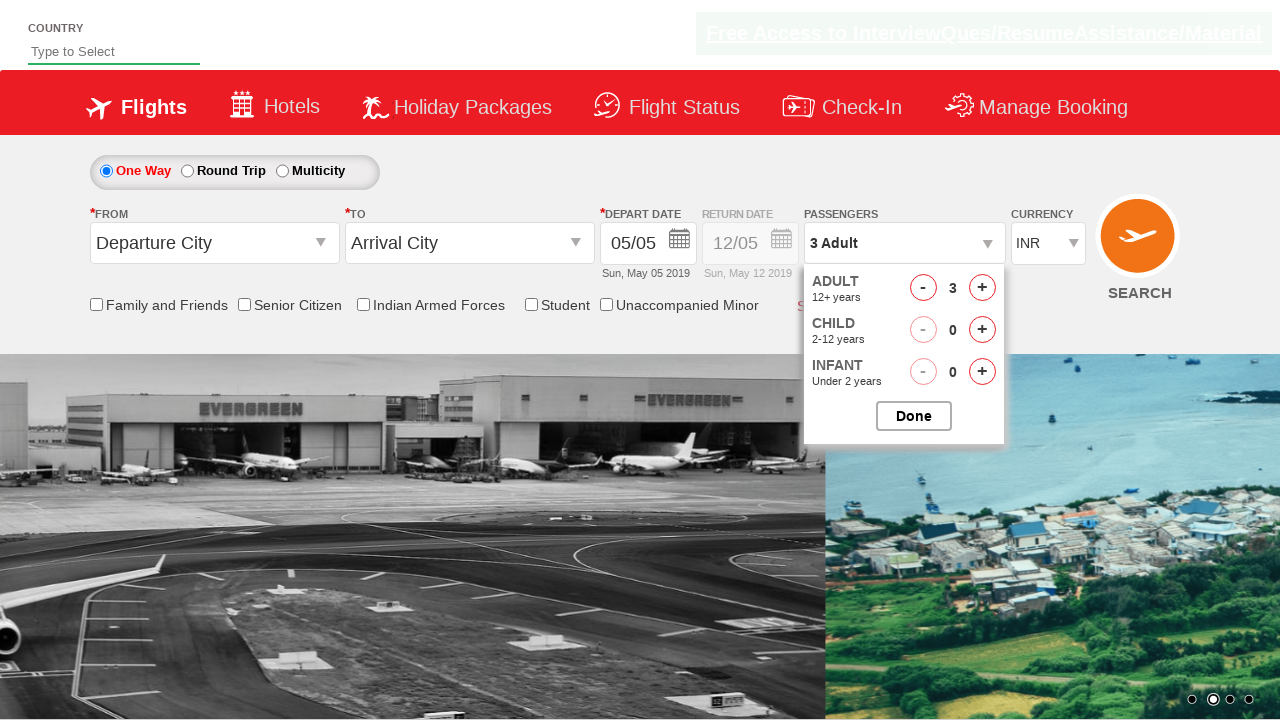

Incremented adult passenger count (iteration 3) at (982, 288) on #hrefIncAdt
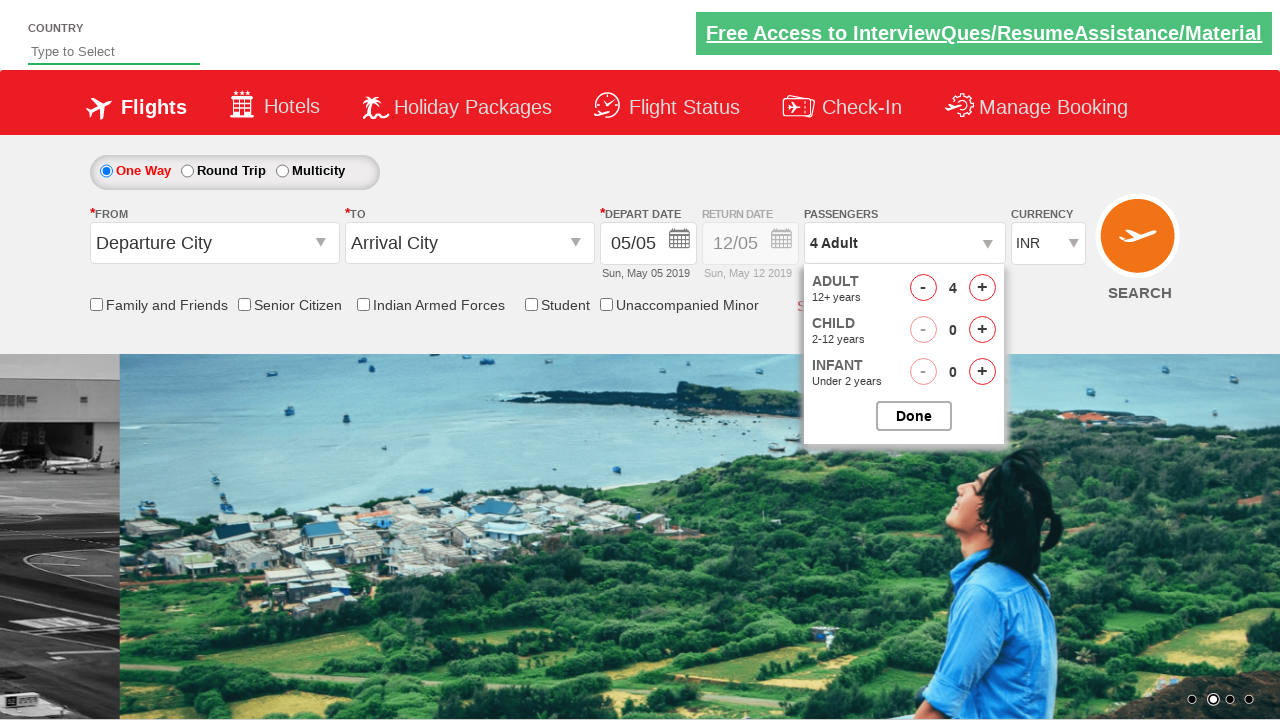

Incremented adult passenger count (iteration 4) at (982, 288) on #hrefIncAdt
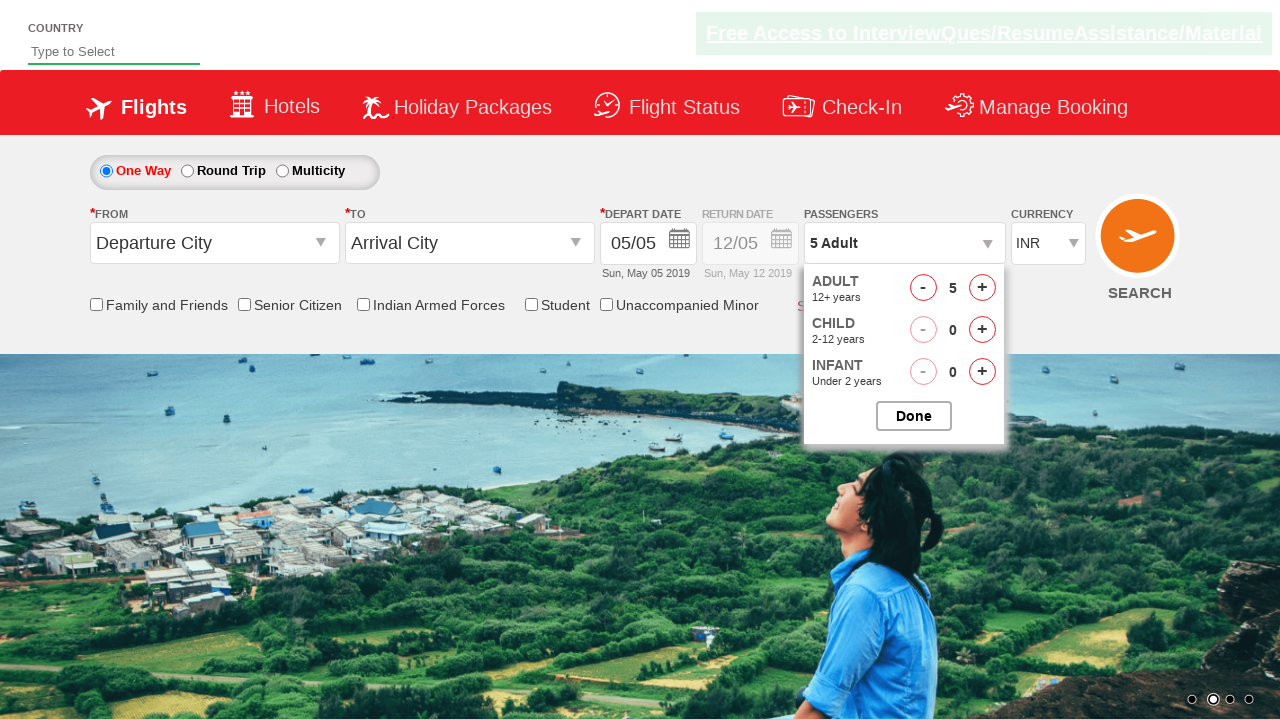

Clicked Done button to confirm passenger selection at (914, 416) on input[value='Done']
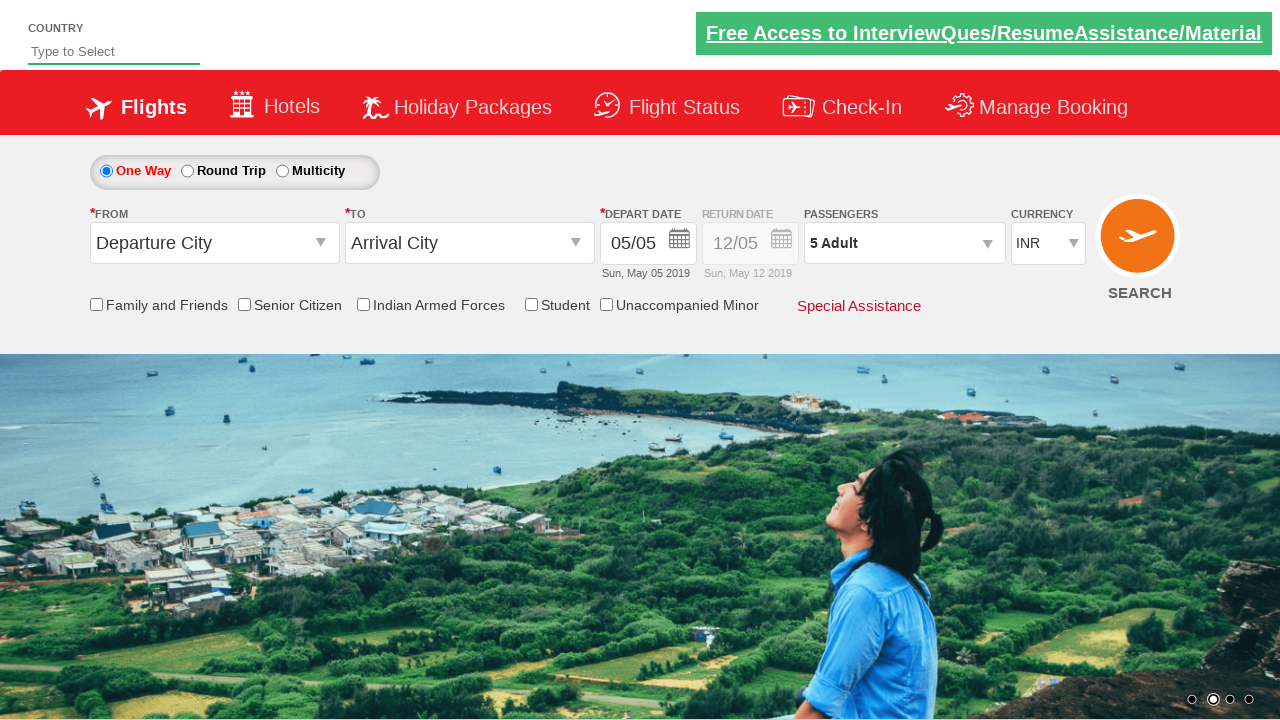

Filled auto-suggest field with 'in' on #autosuggest
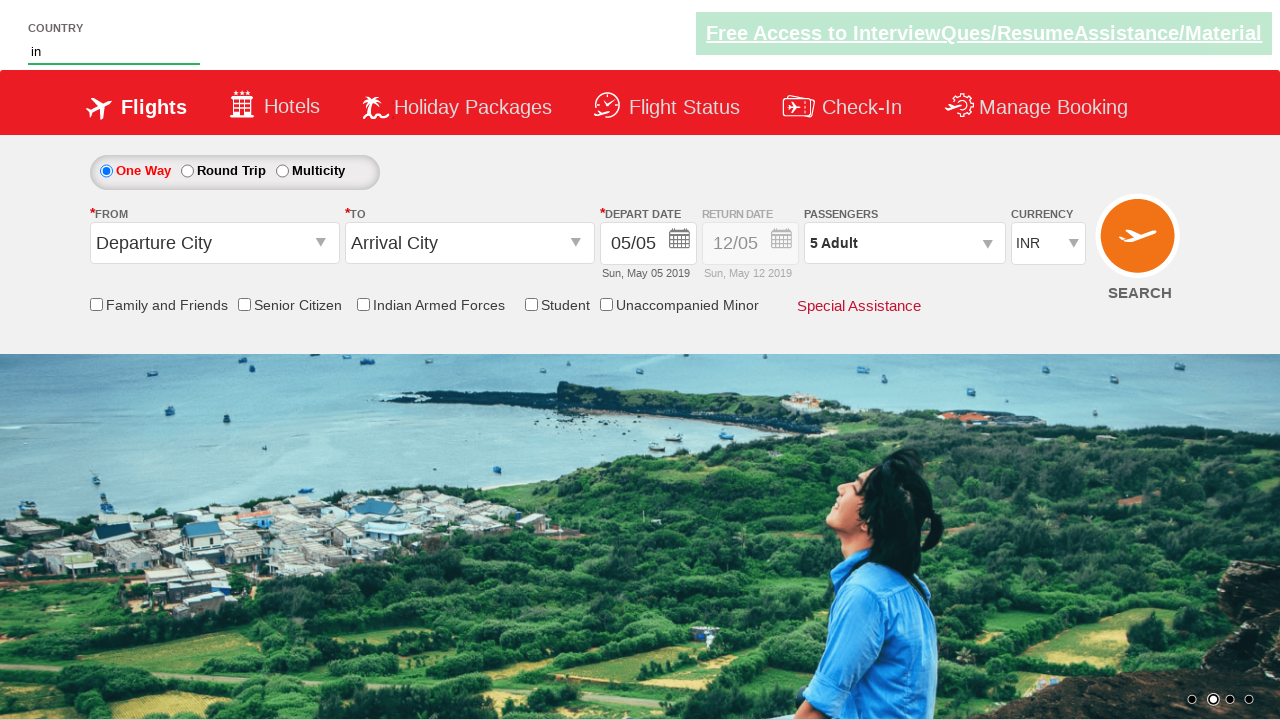

Waited for auto-suggest dropdown menu items to appear
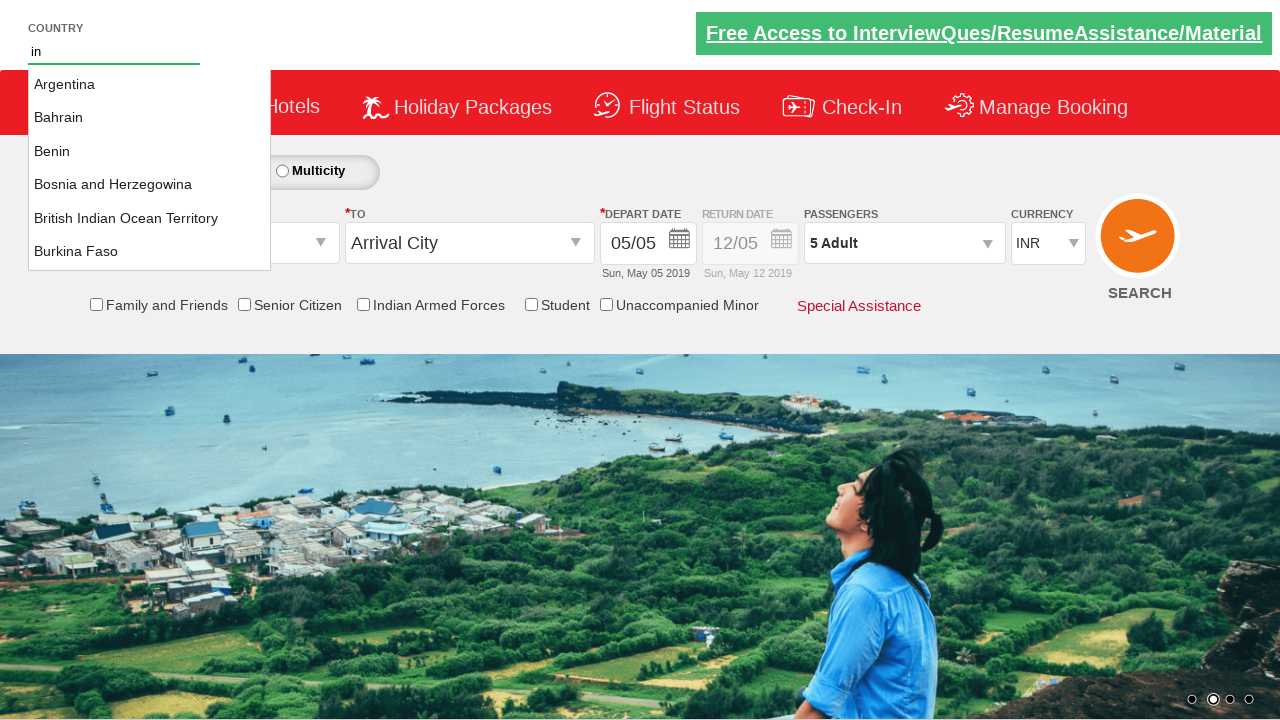

Retrieved all auto-suggest menu items
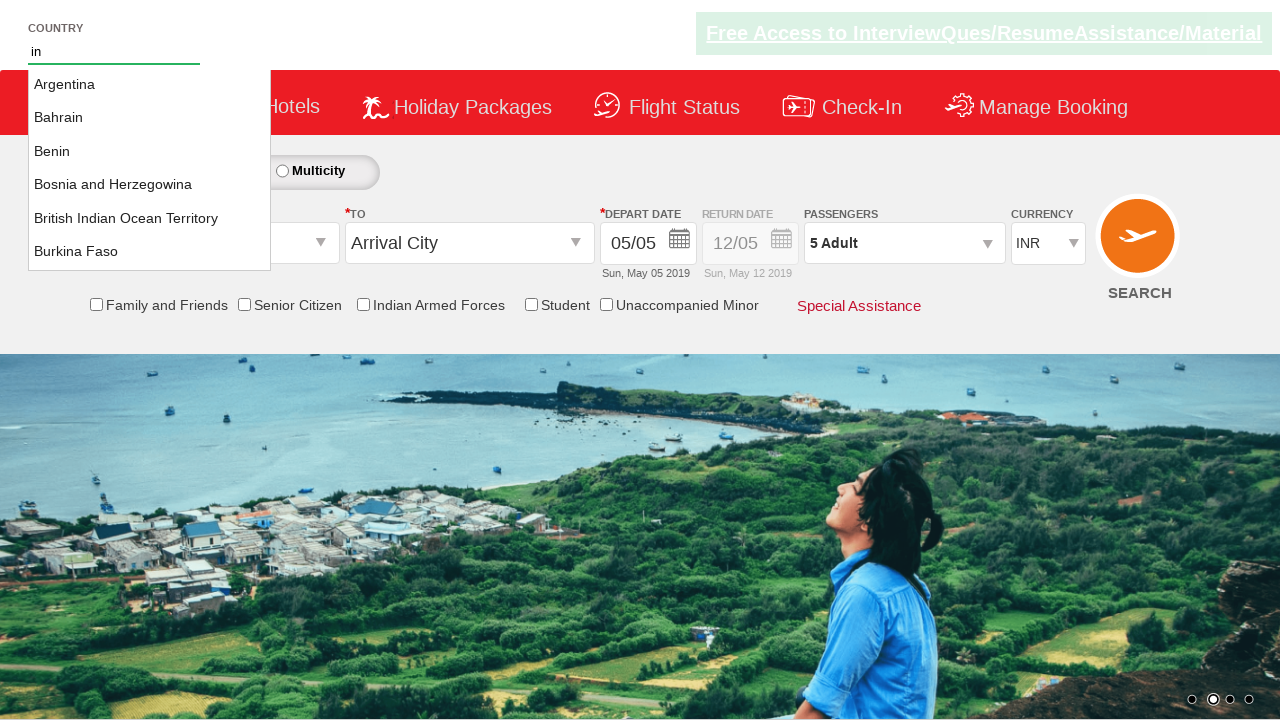

Selected India from auto-suggest dropdown at (150, 168) on .ui-menu-item a >> nth=15
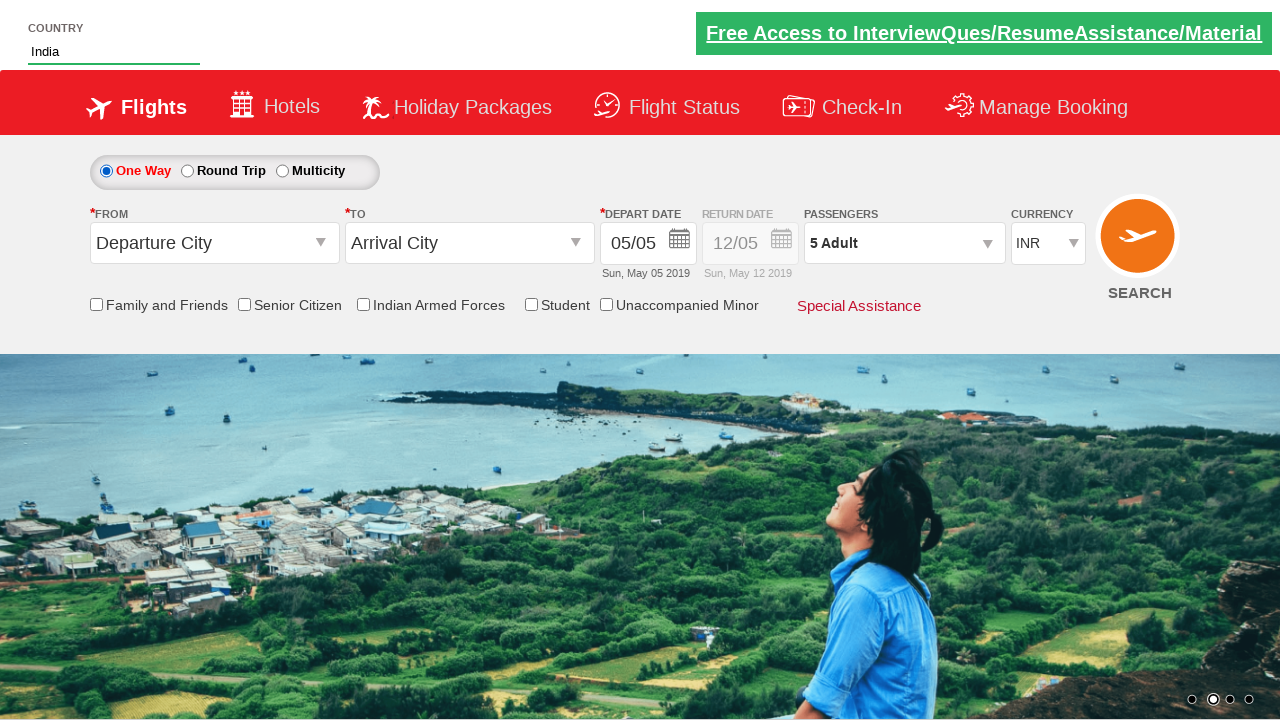

Clicked first radio button (flight type selection) at (106, 171) on (//input[@type='radio'])[1]
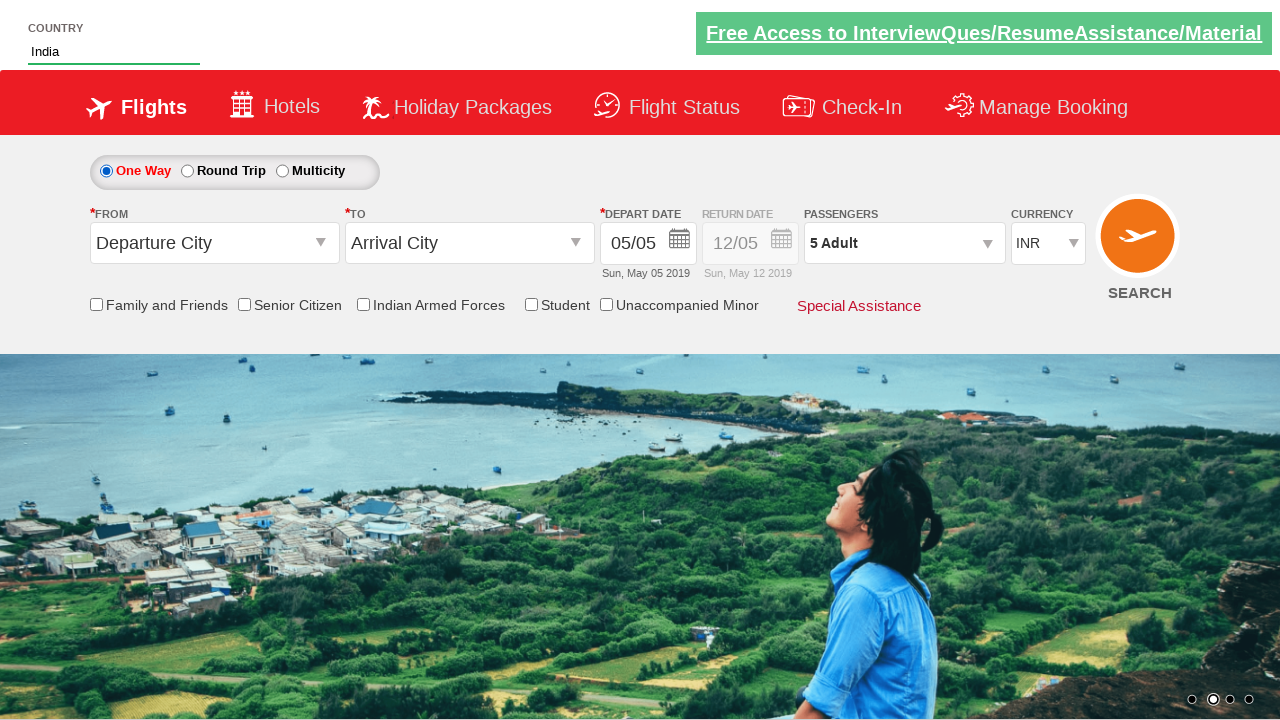

Retrieved style attribute to check if return date field is enabled
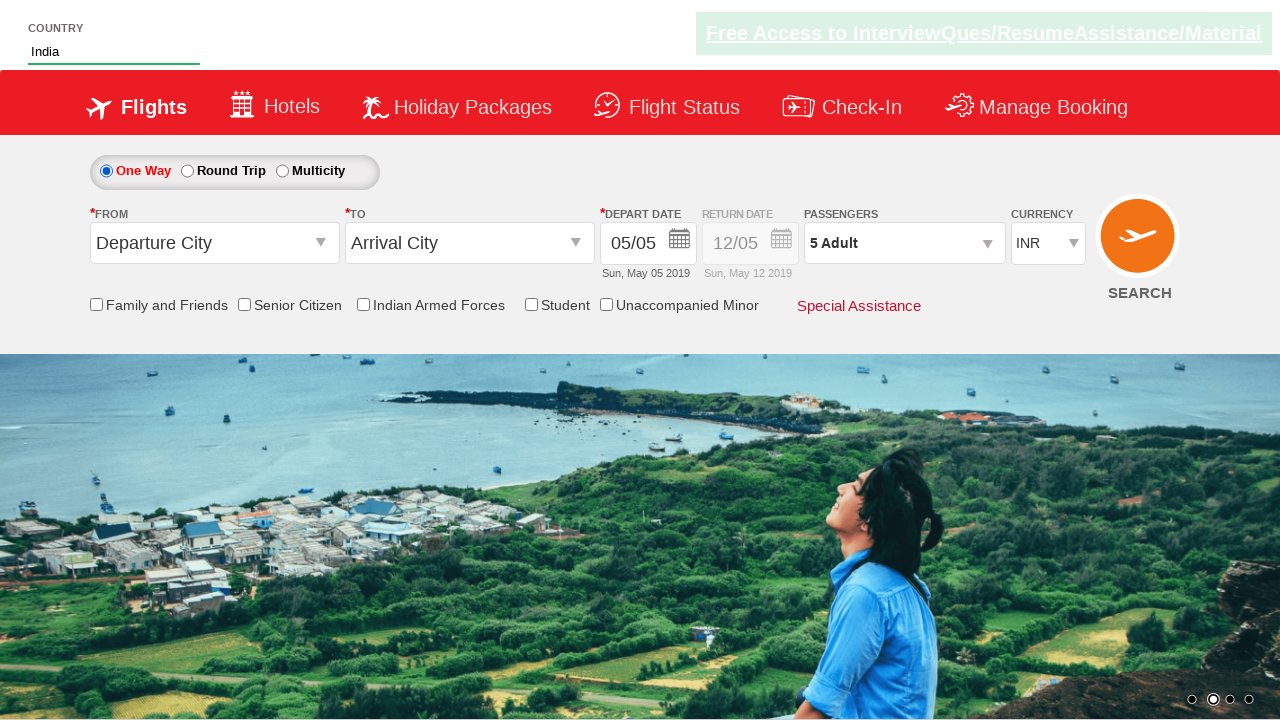

Clicked origin station dropdown at (214, 243) on xpath=//input[@id='ctl00_mainContent_ddl_originStation1_CTXT']
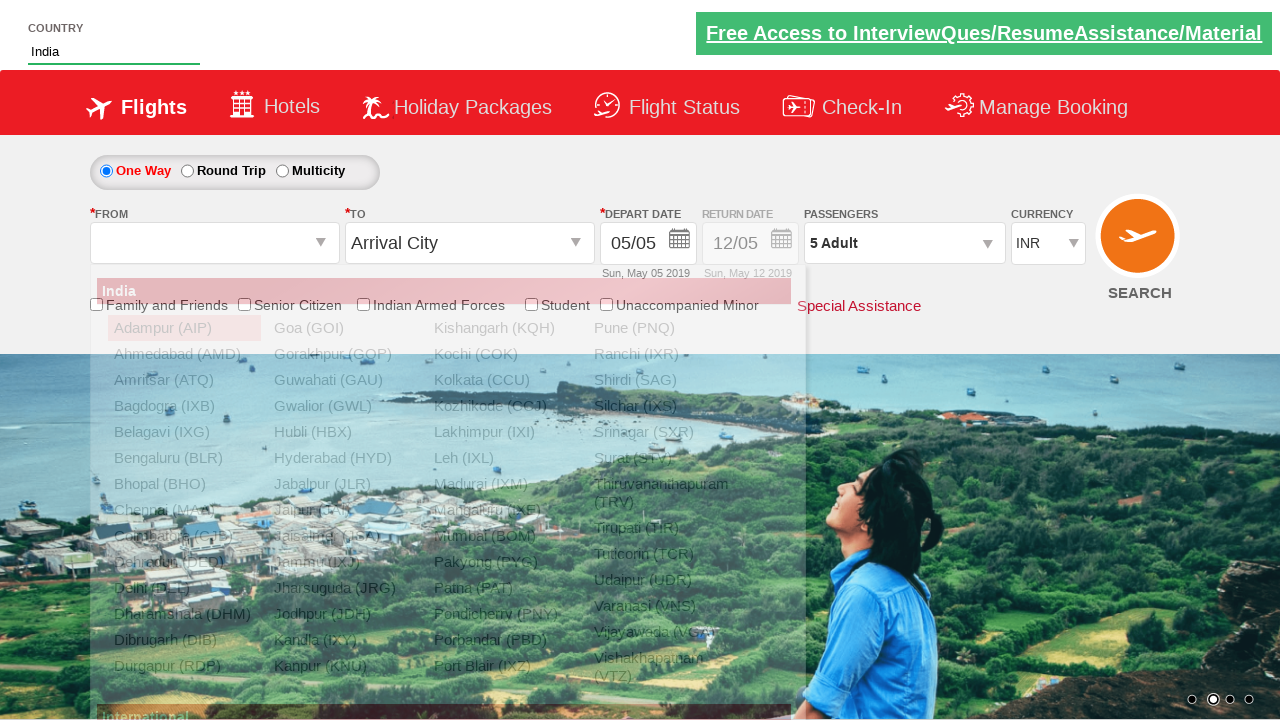

Selected Delhi (DEL) as origin station at (184, 588) on #glsctl00_mainContent_ddl_originStation1_CTNR a[value='DEL']
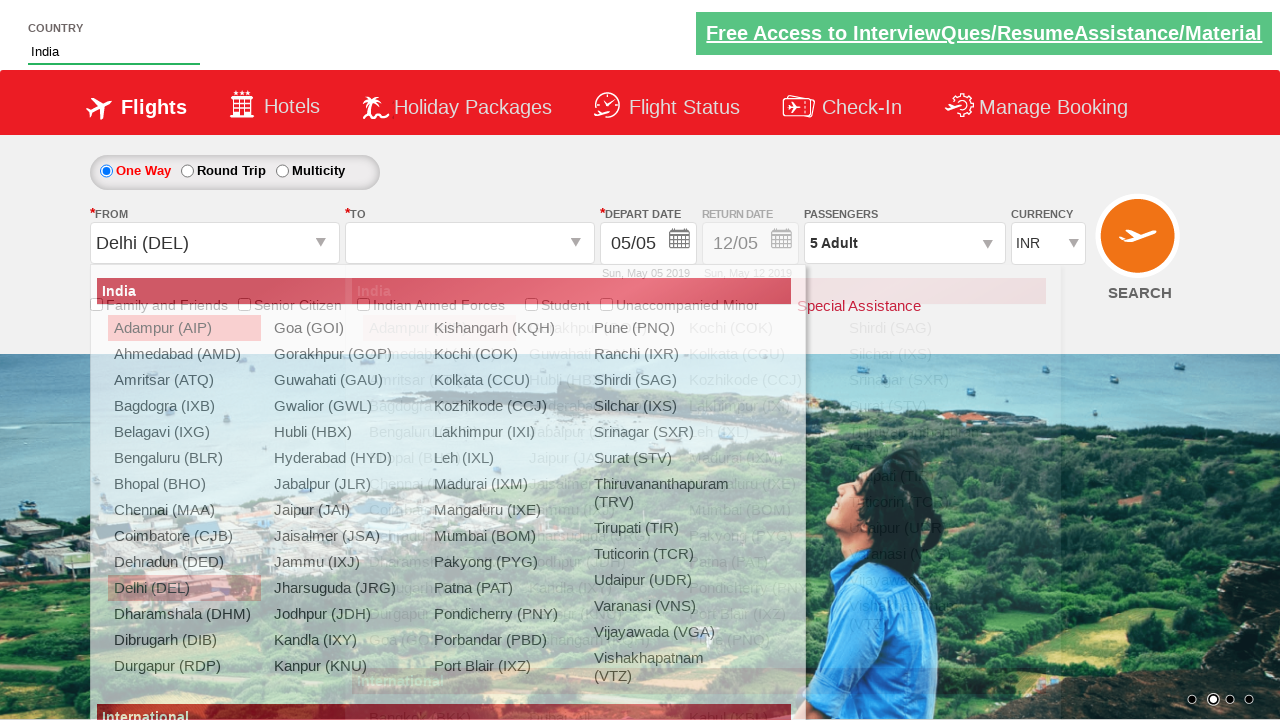

Clicked destination station dropdown at (470, 243) on xpath=//*[@id='ctl00_mainContent_ddl_destinationStation1_CTXT']
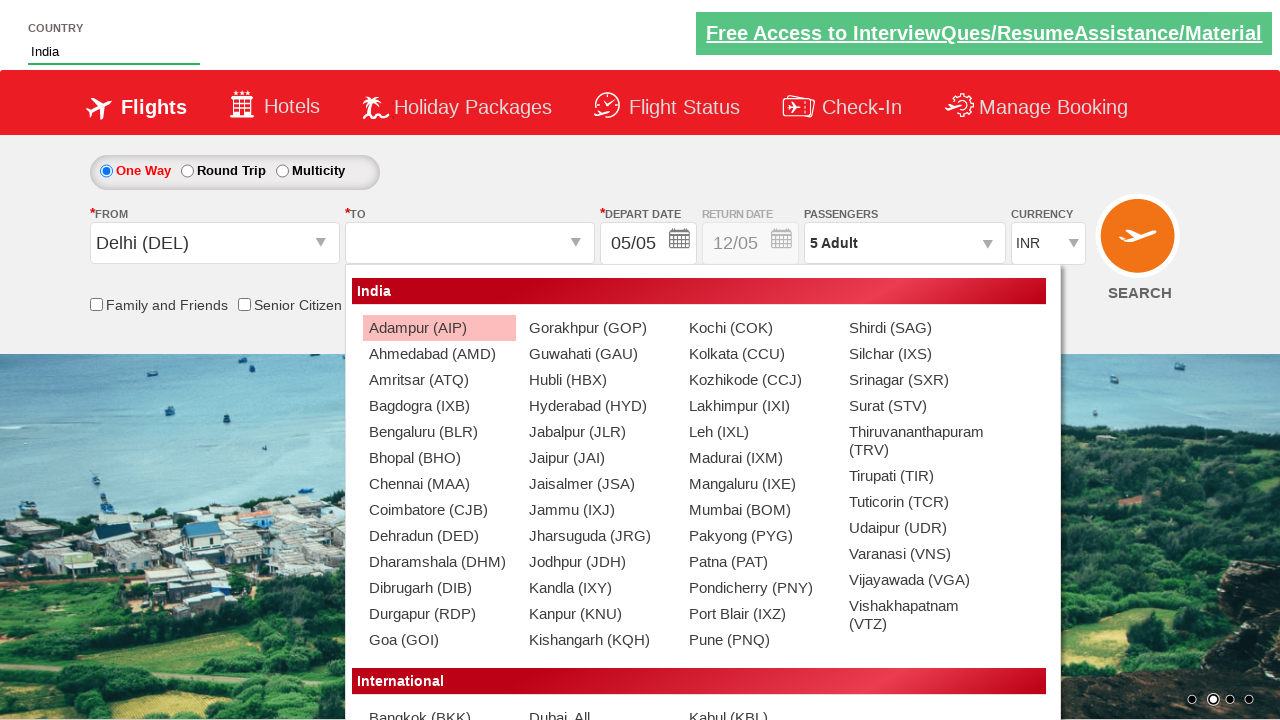

Selected Chennai (MAA) as destination station at (439, 484) on (//li/a[@value='MAA'])[2]
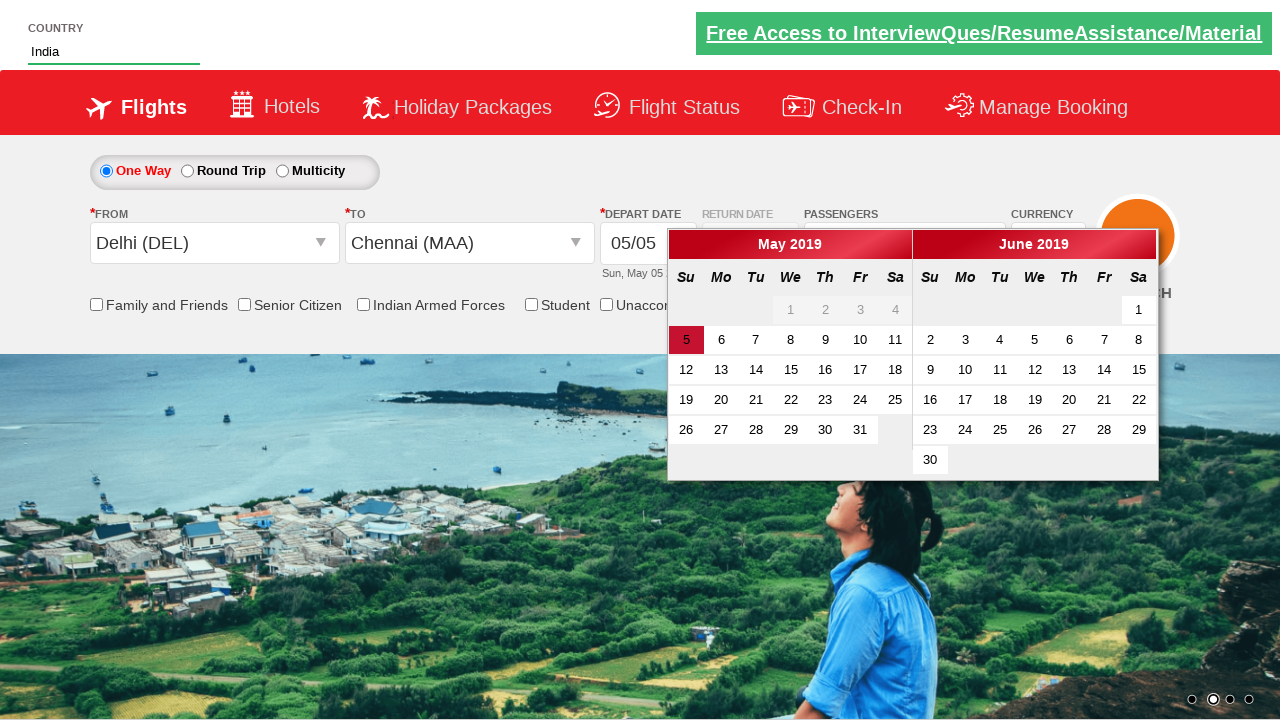

Selected 14th day from date picker at (756, 370) on (//td/a[text()='14'])[1]
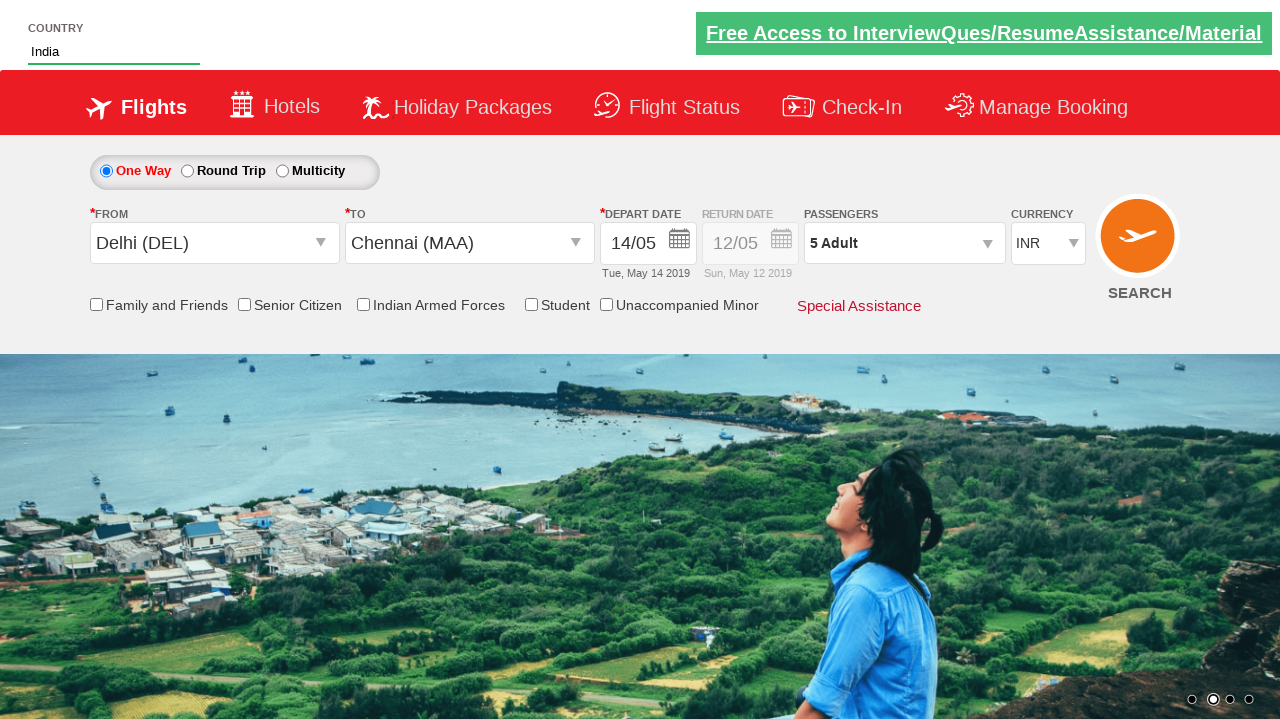

Clicked senior citizen discount checkbox at (244, 304) on #ctl00_mainContent_chk_SeniorCitizenDiscount
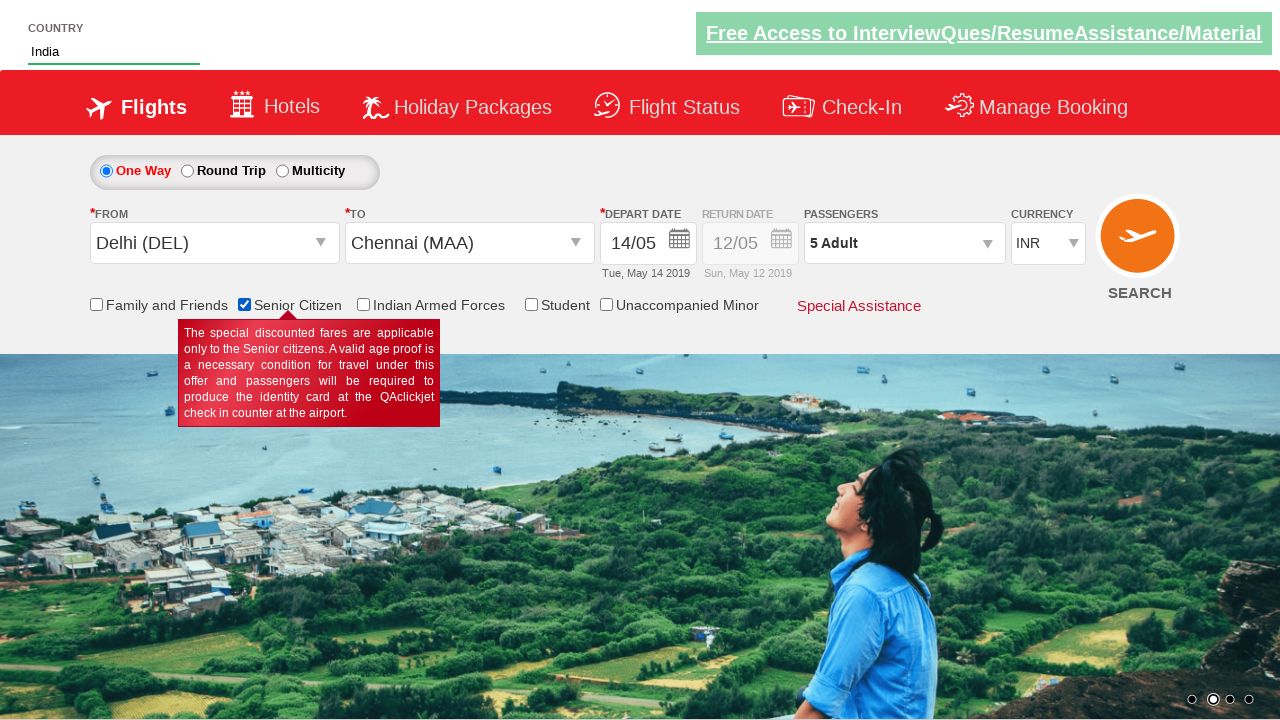

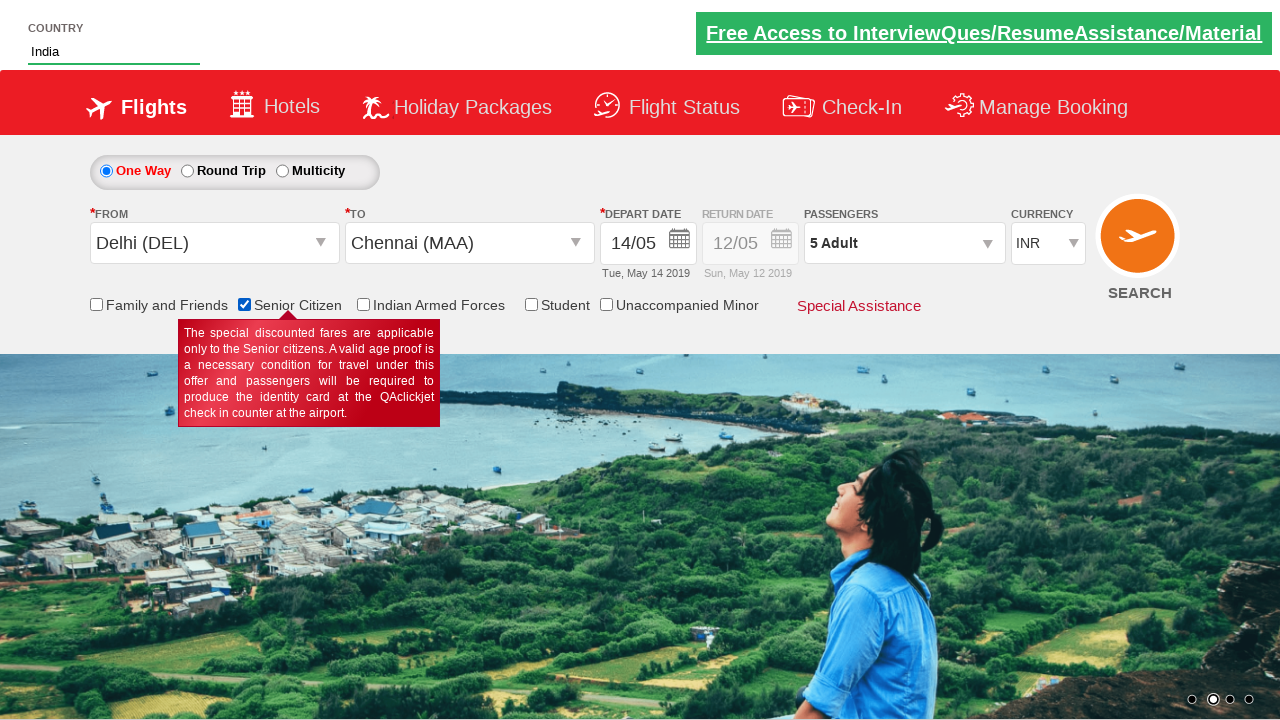